Tests window handling using array-based window handle access, clicking a link to open a new window and switching between pages.

Starting URL: https://the-internet.herokuapp.com/windows

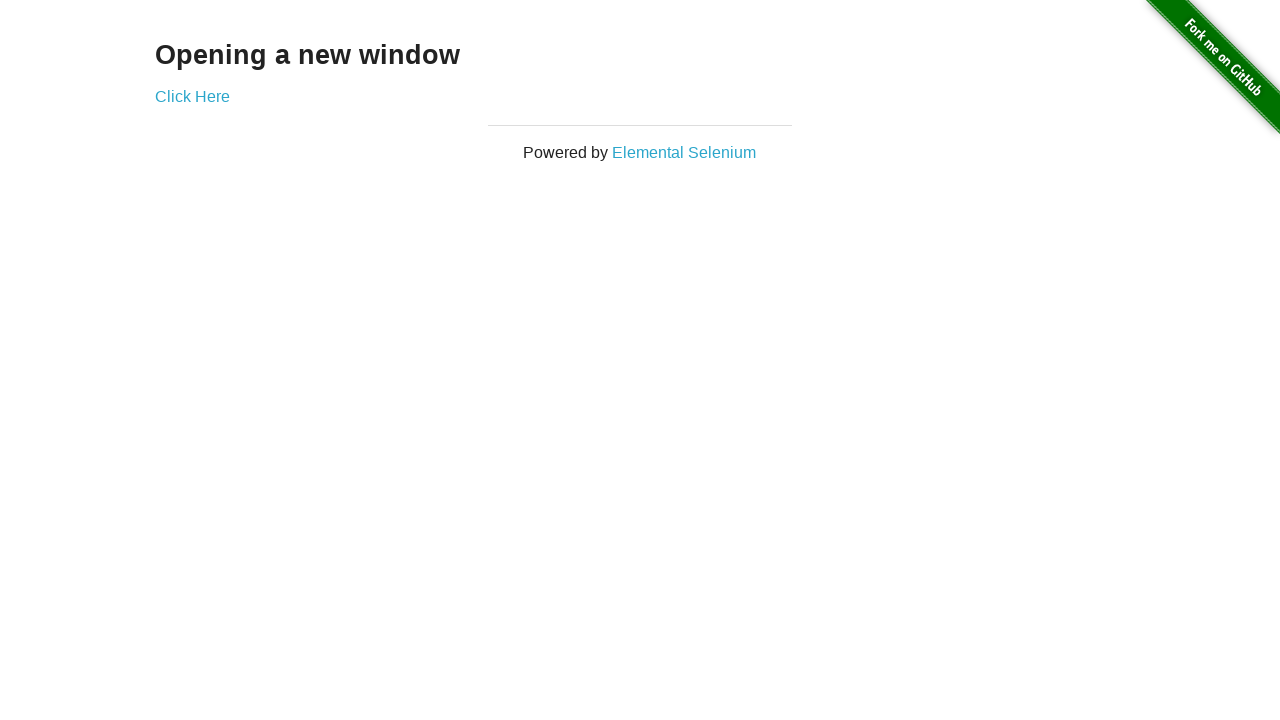

Retrieved heading text from first page
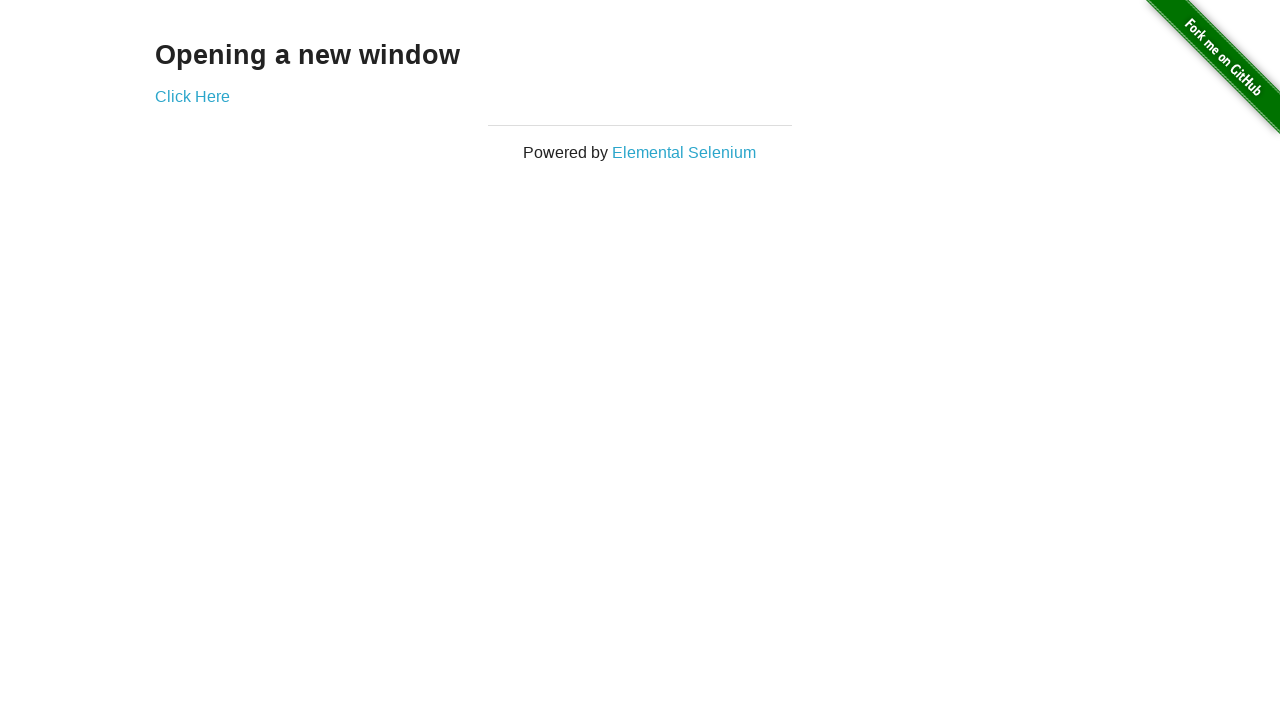

Verified heading text is 'Opening a new window'
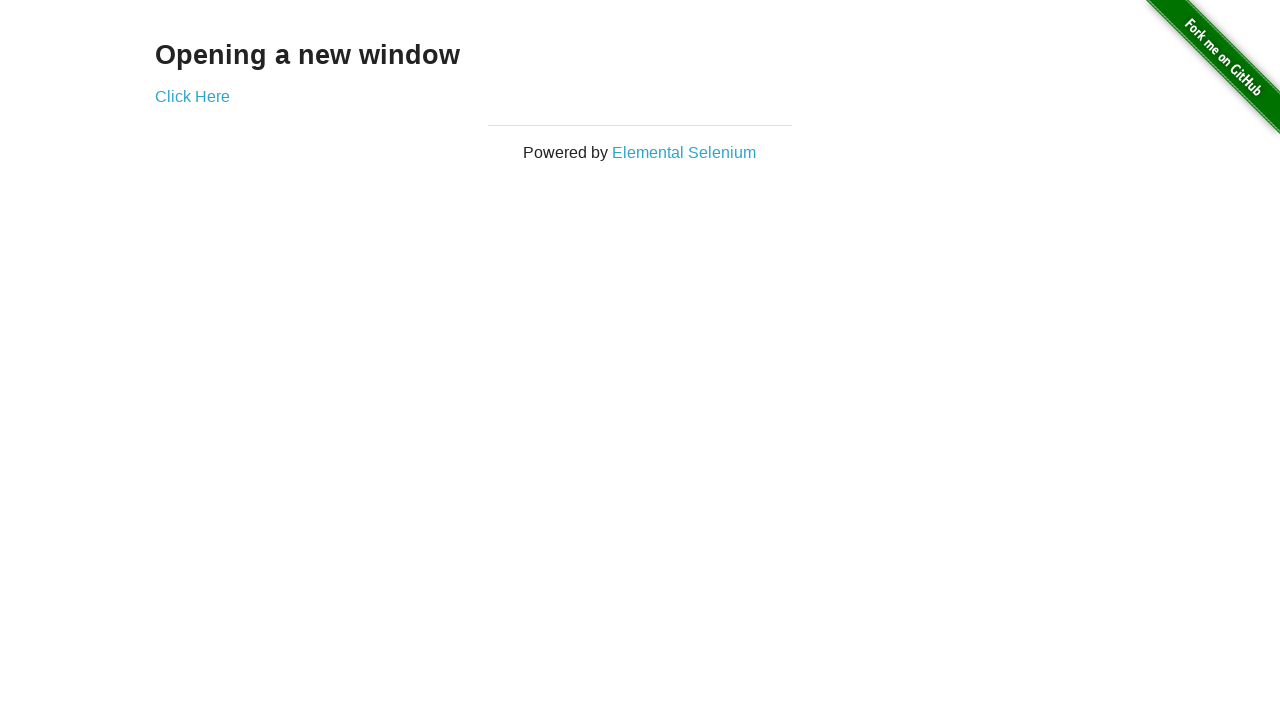

Verified first page title is 'The Internet'
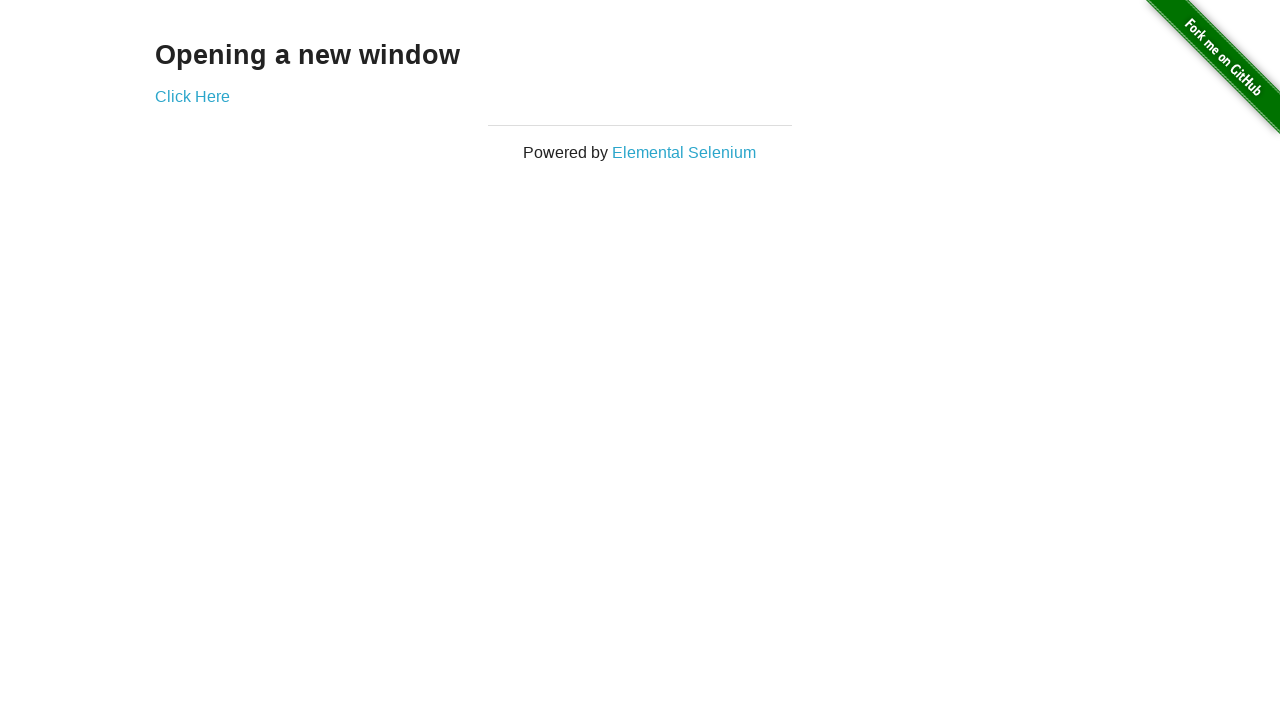

Clicked 'Click Here' link to open new window at (192, 96) on (//a)[2]
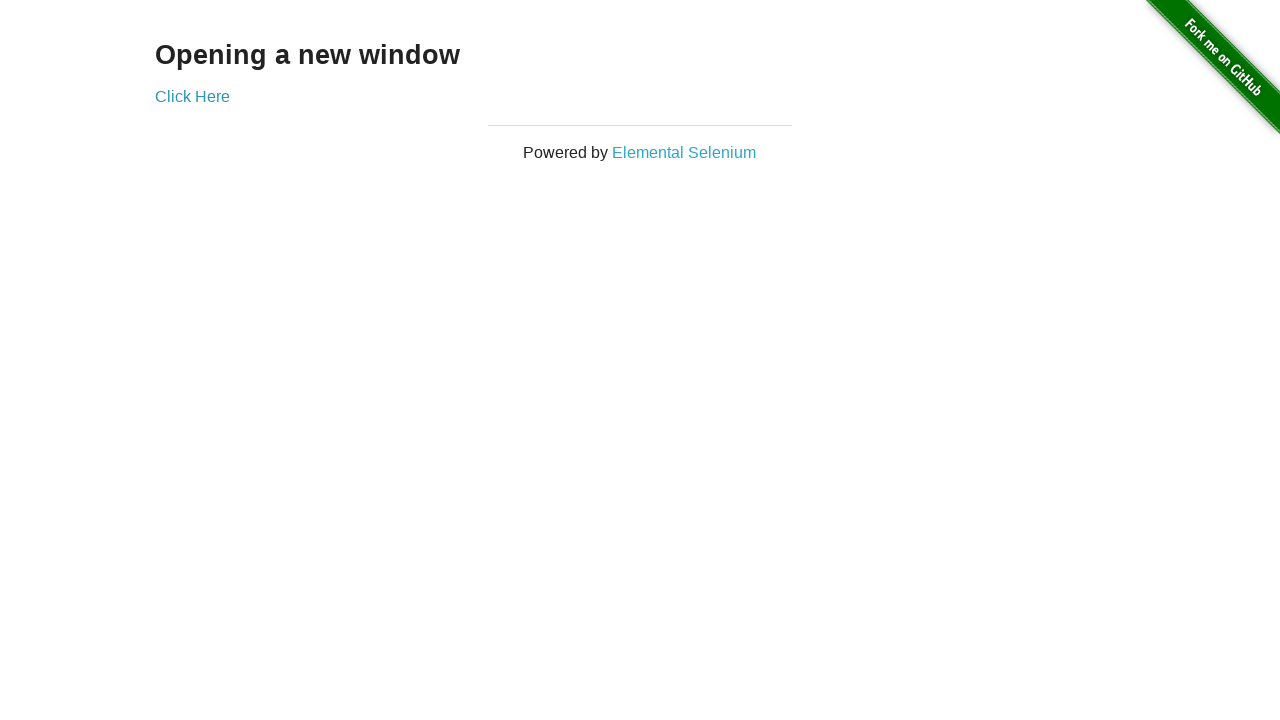

New window opened and loaded
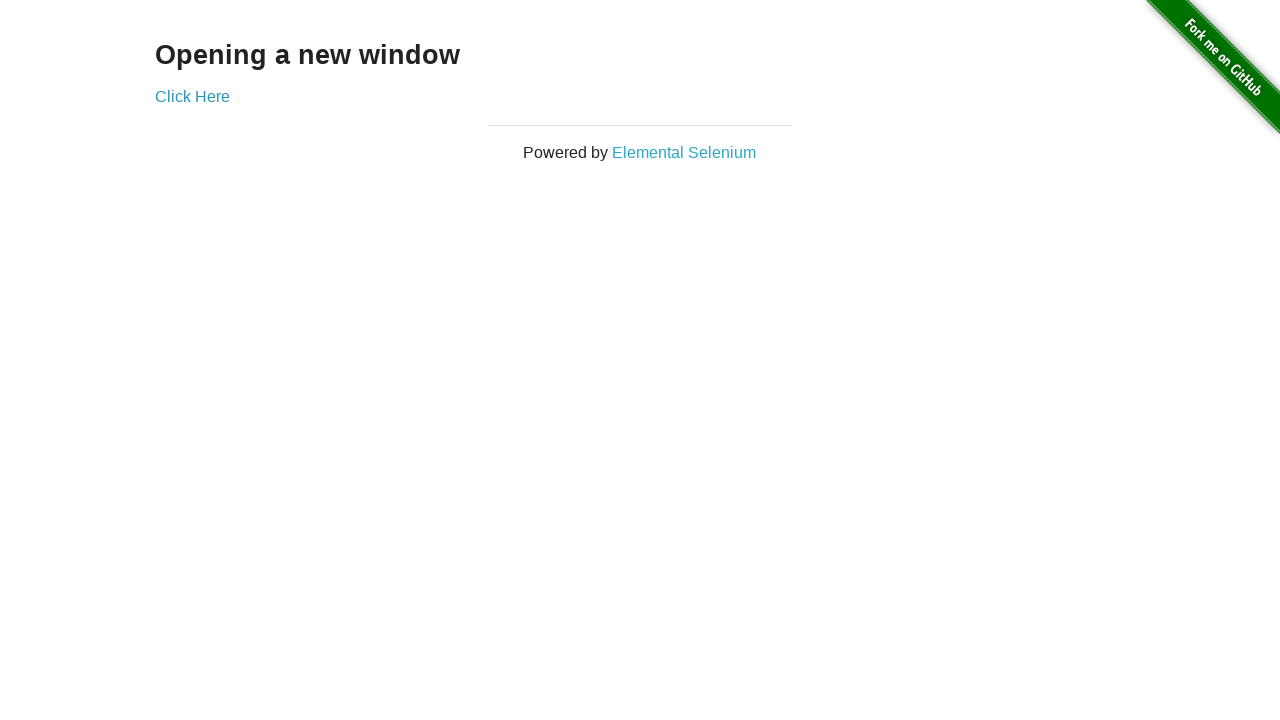

Verified new window title is 'New Window'
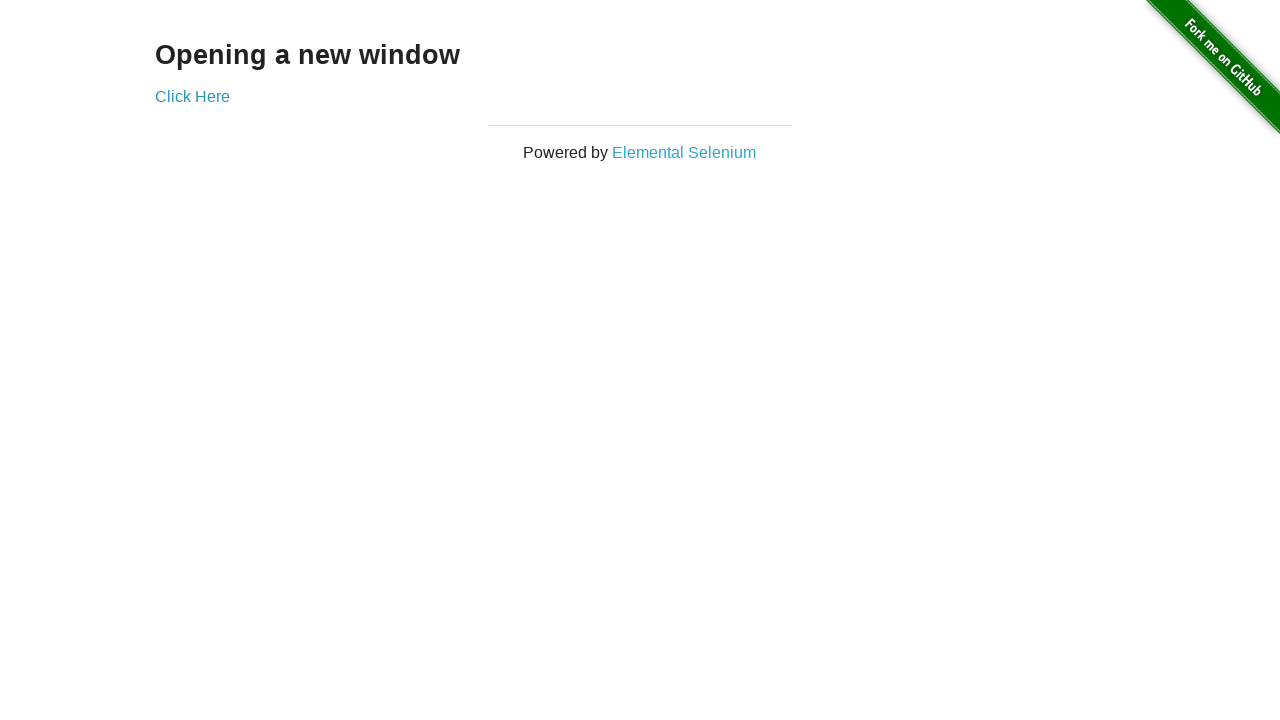

Switched back to first page
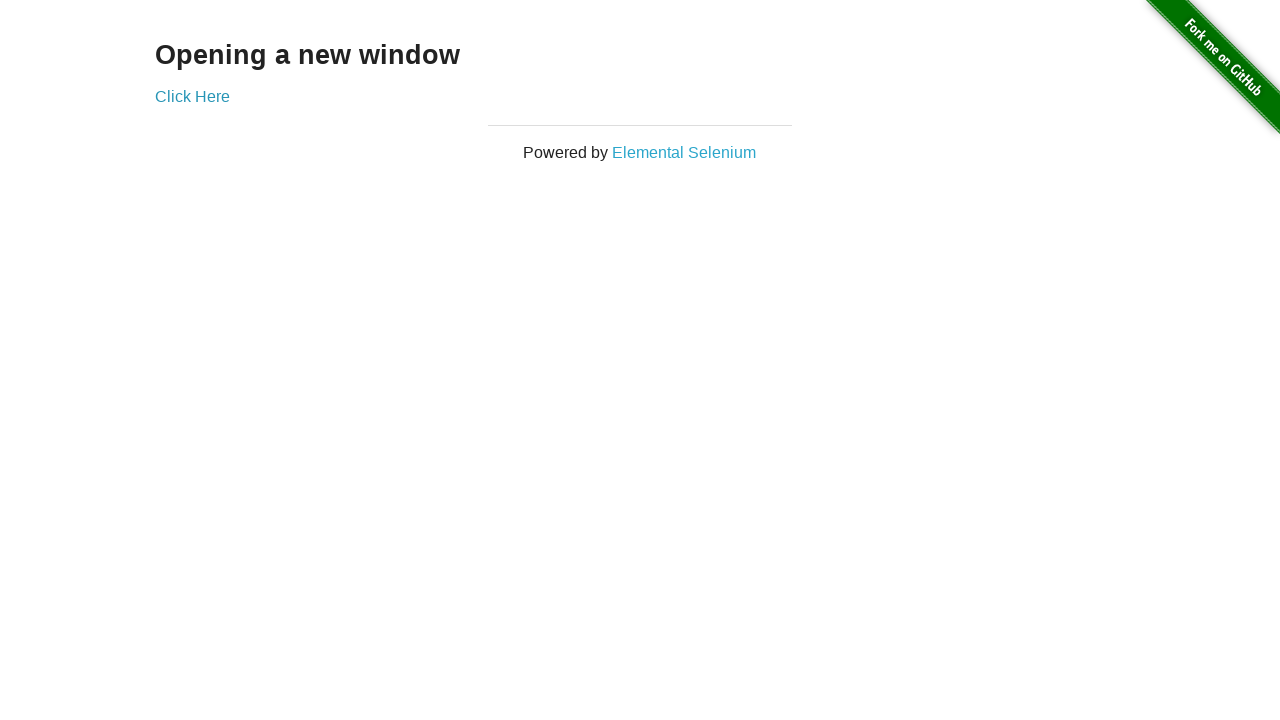

Verified first page title is 'The Internet' after switch
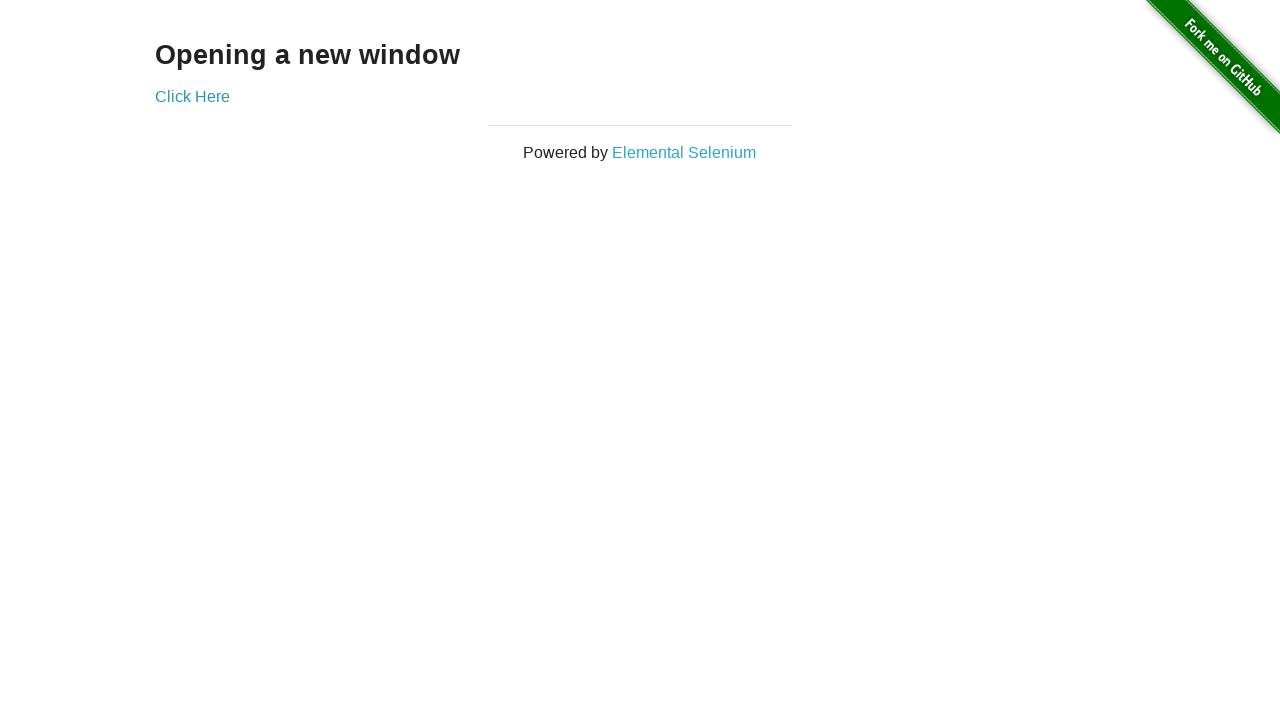

Switched to second page
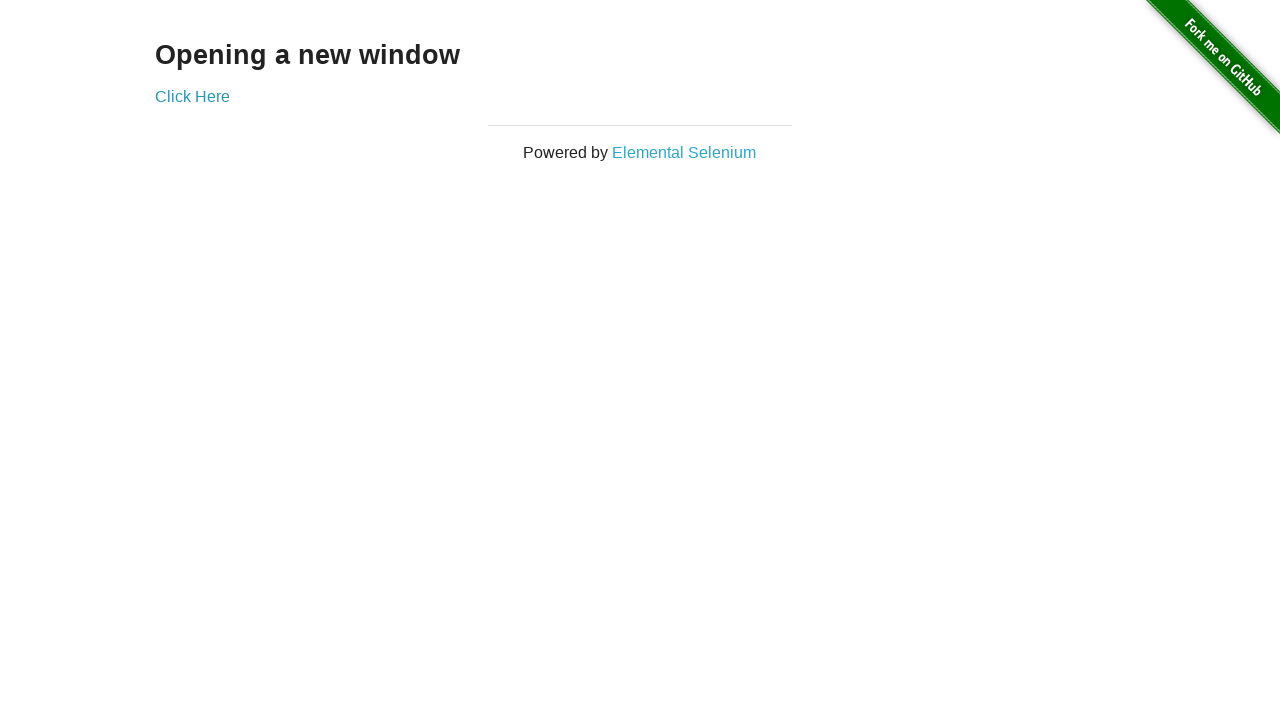

Switched back to first page again
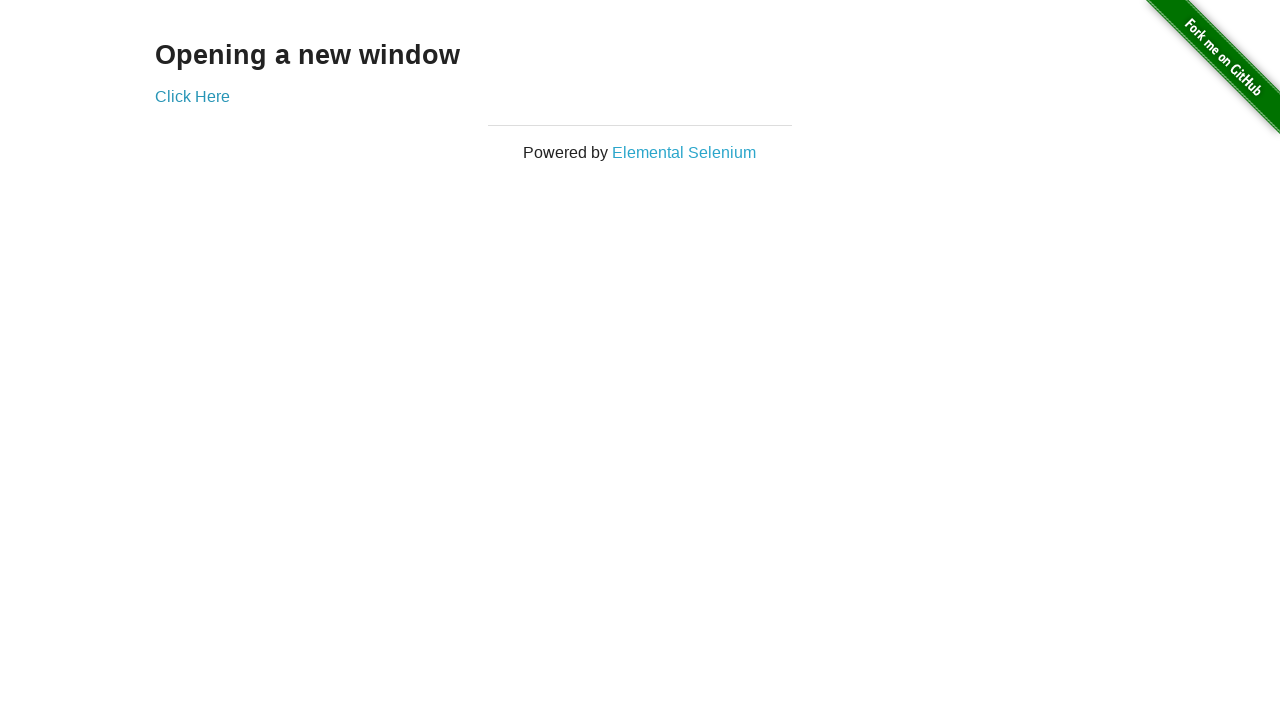

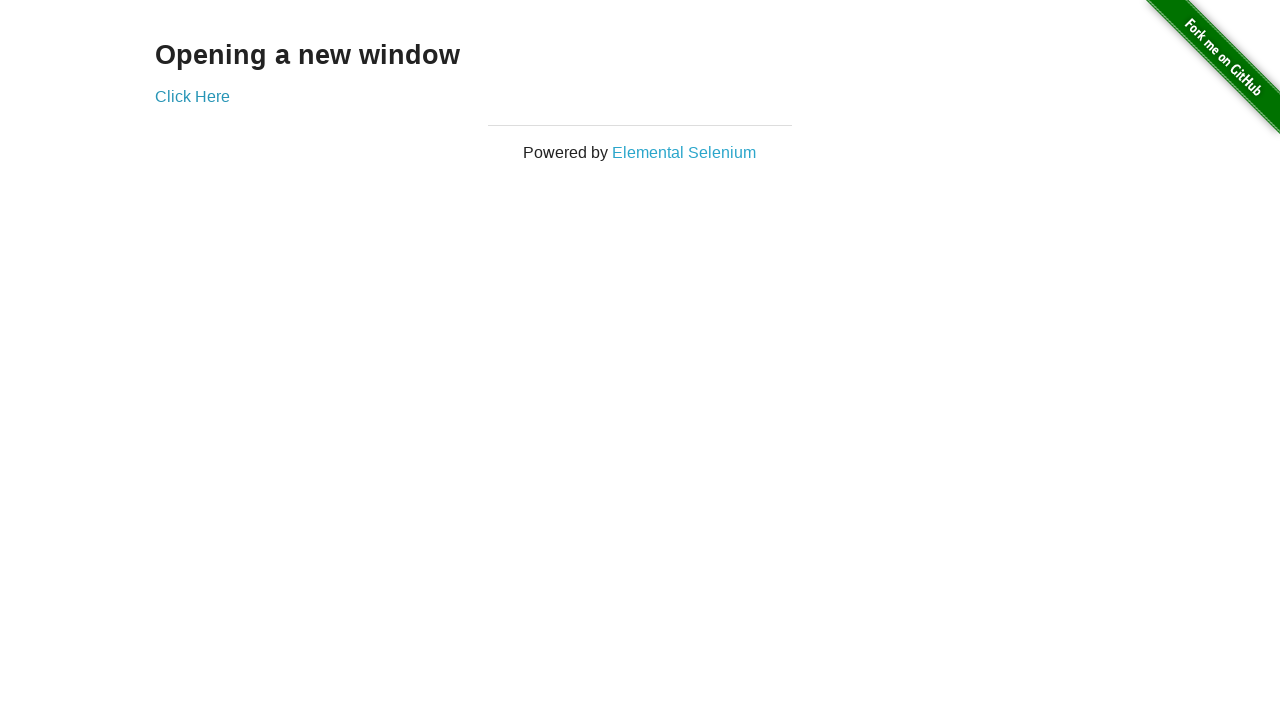